Navigates to a card payment sandbox page and hovers over the CVC hint toggle element to trigger tooltip display

Starting URL: https://sandbox.cardpay.com/MI/cardpayment2.html?orderXml=PE9SREVSIFdBTExFVF9JRD0nODI5OScgT1JERVJfTlVNQkVSPSc0NTgyMTEnIEFNT1VOVD0nMjkxLjg2JyBDVVJSRU5DWT0nRVVSJyAgRU1BSUw9J2N1c3RvbWVyQGV4YW1wbGUuY29tJz4KPEFERFJFU1MgQ09VTlRSWT0nVVNBJyBTVEFURT0nTlknIFpJUD0nMTAwMDEnIENJVFk9J05ZJyBTVFJFRVQ9JzY3NyBTVFJFRVQnIFBIT05FPSc4NzY5OTA5MCcgVFlQRT0nQklMTElORycvPgo8L09SREVSPg==&sha512=998150a2b27484b776a1628bfe7505a9cb430f276dfa35b14315c1c8f03381a90490f6608f0dcff789273e05926cd782e1bb941418a9673f43c47595aa7b8b0d

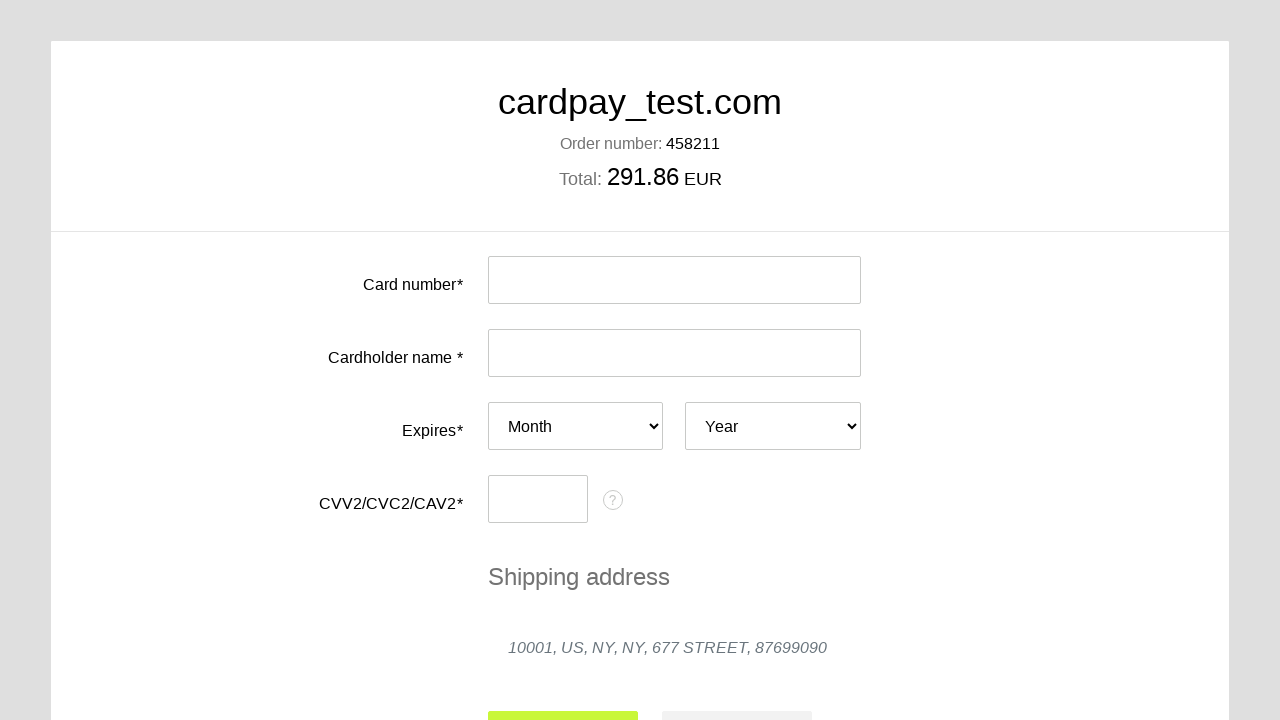

CVC hint toggle element became visible
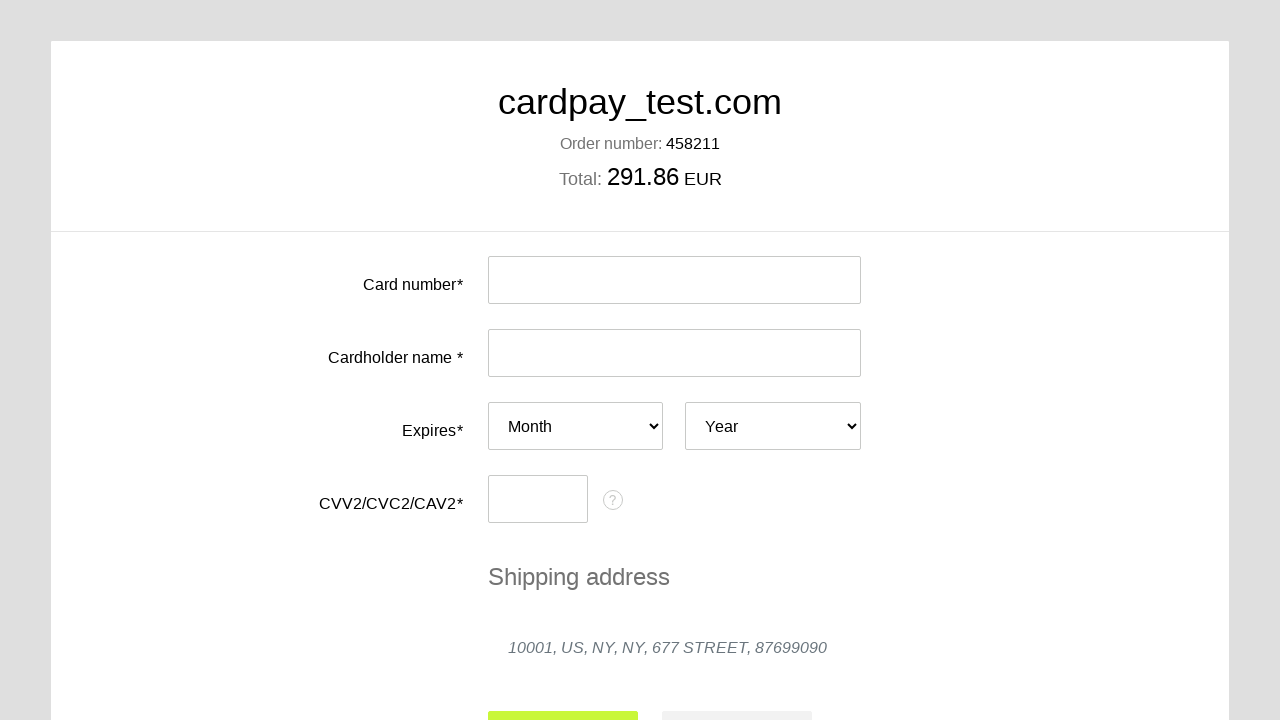

Hovered over CVC hint toggle element to trigger tooltip display at (613, 500) on xpath=//*[@id='cvc-hint-toggle']
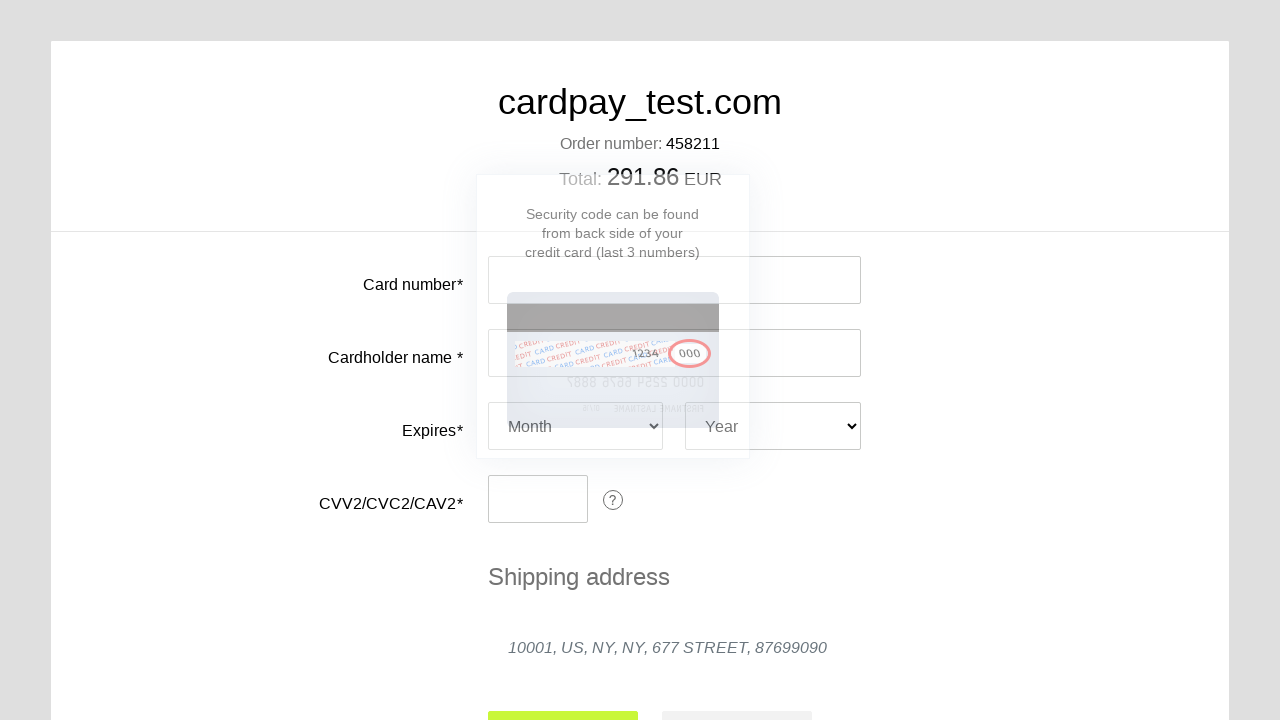

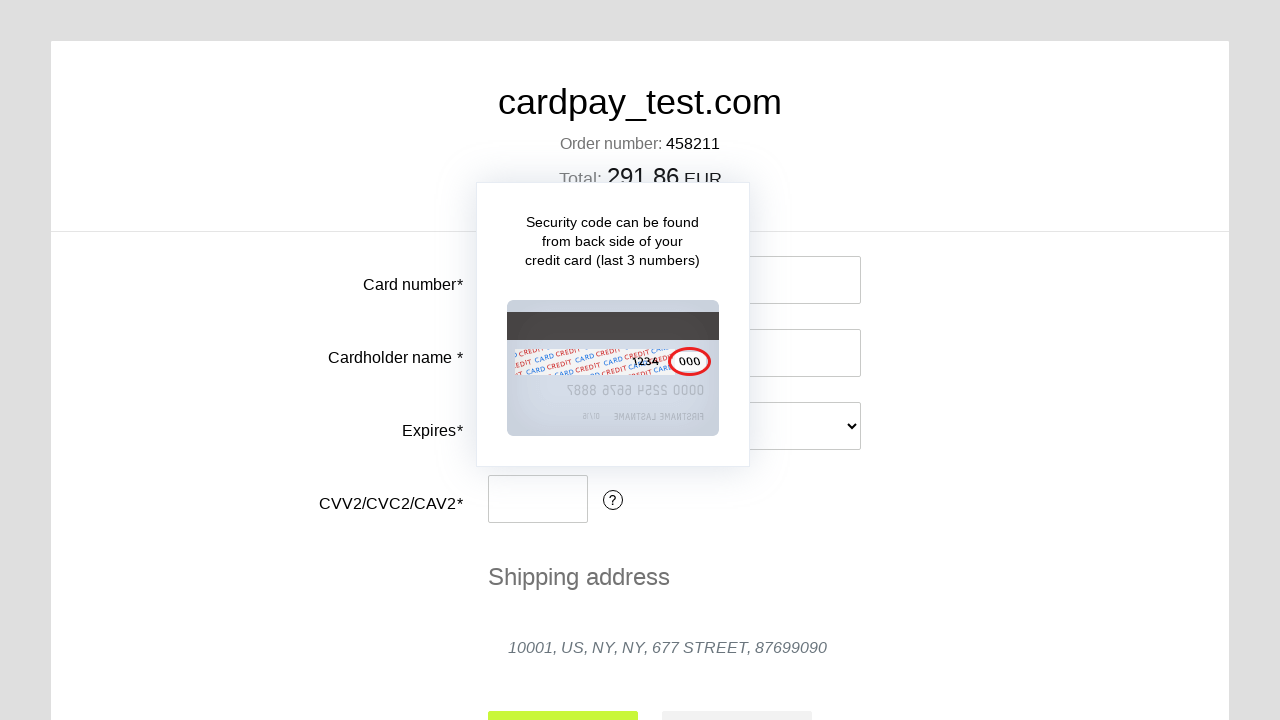